Tests various form elements including radio buttons, dropdowns, alerts, and autocomplete fields on a practice automation page

Starting URL: https://rahulshettyacademy.com/AutomationPractice/

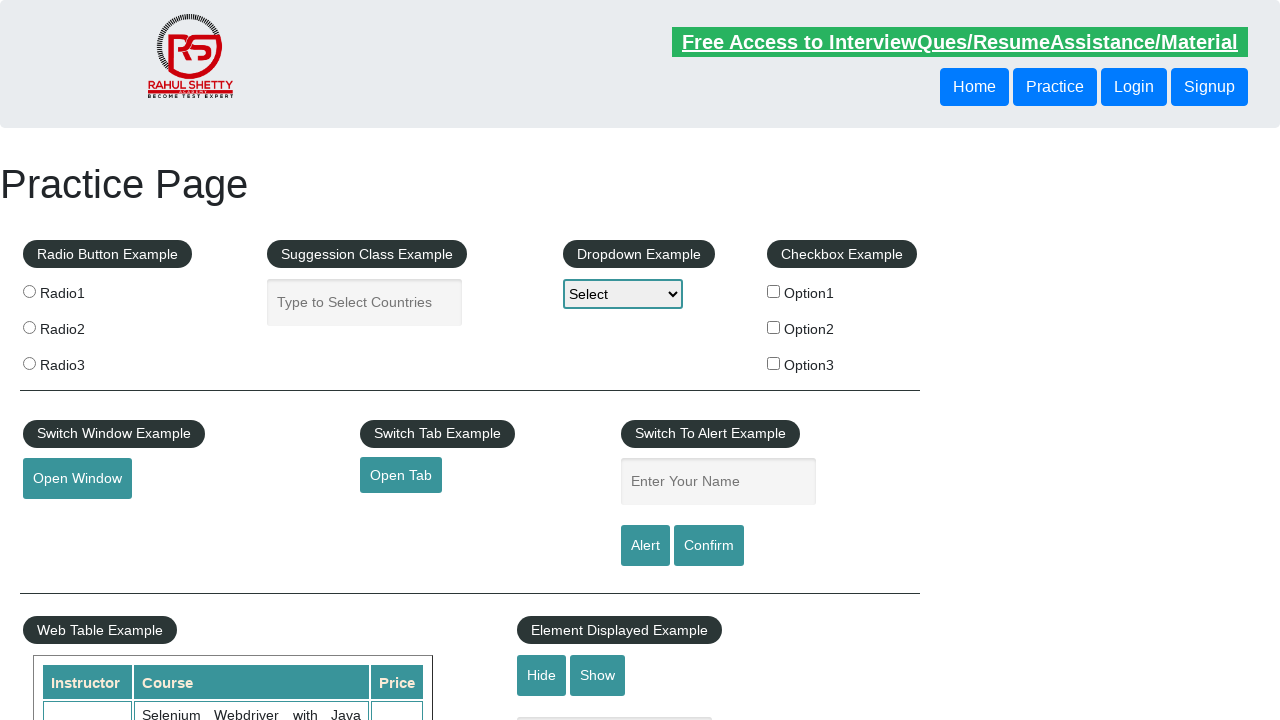

Clicked first radio button at (29, 291) on input[name='radioButton'] >> nth=0
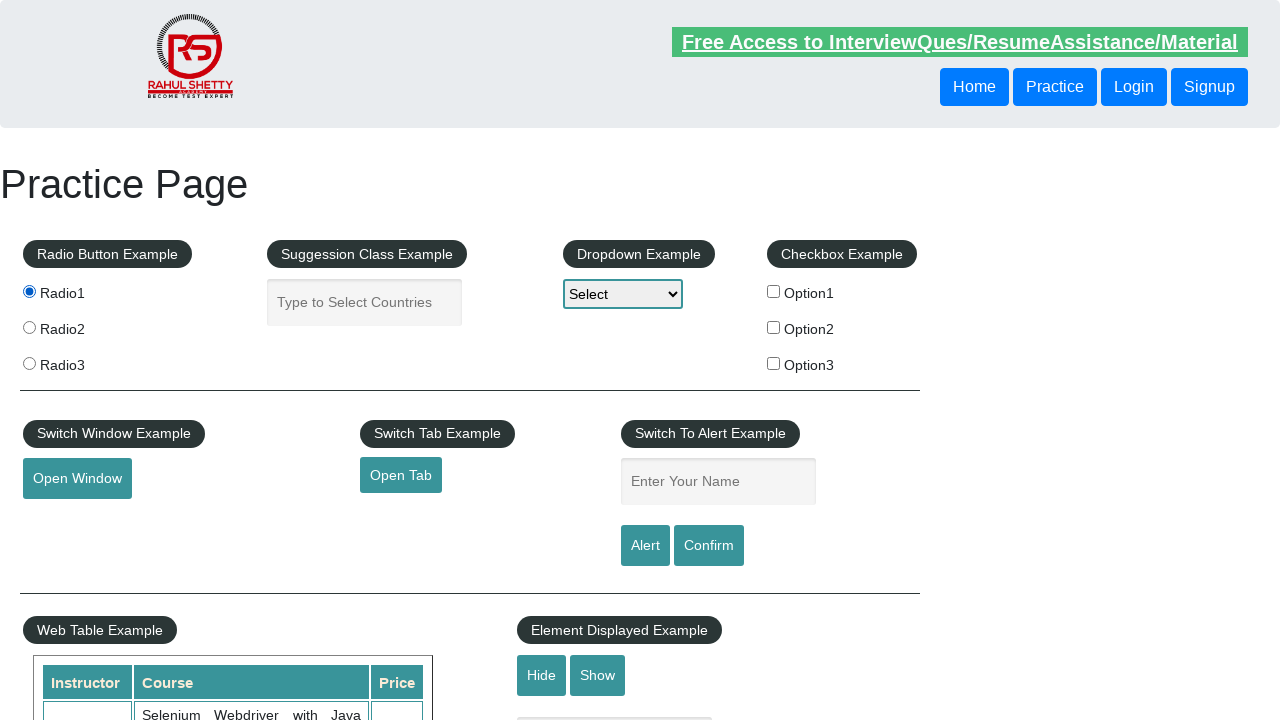

Selected dropdown option by index 1 on select#dropdown-class-example
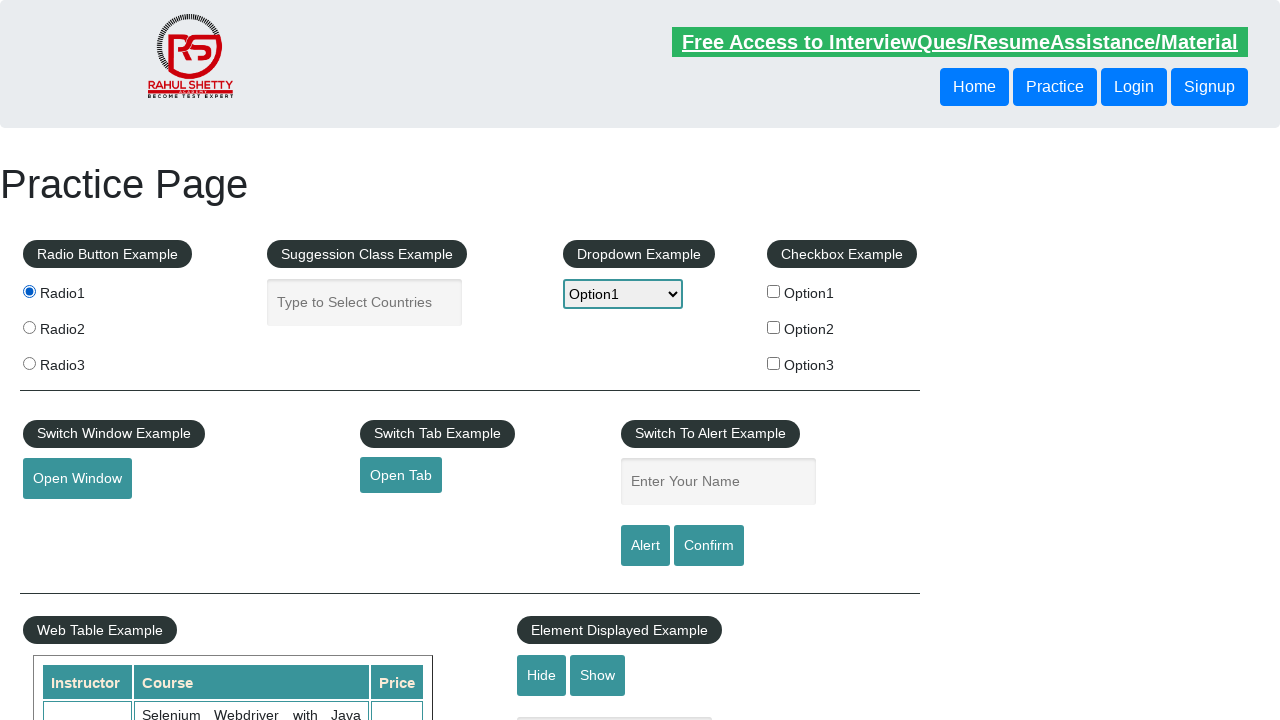

Waited 2000ms after first dropdown selection
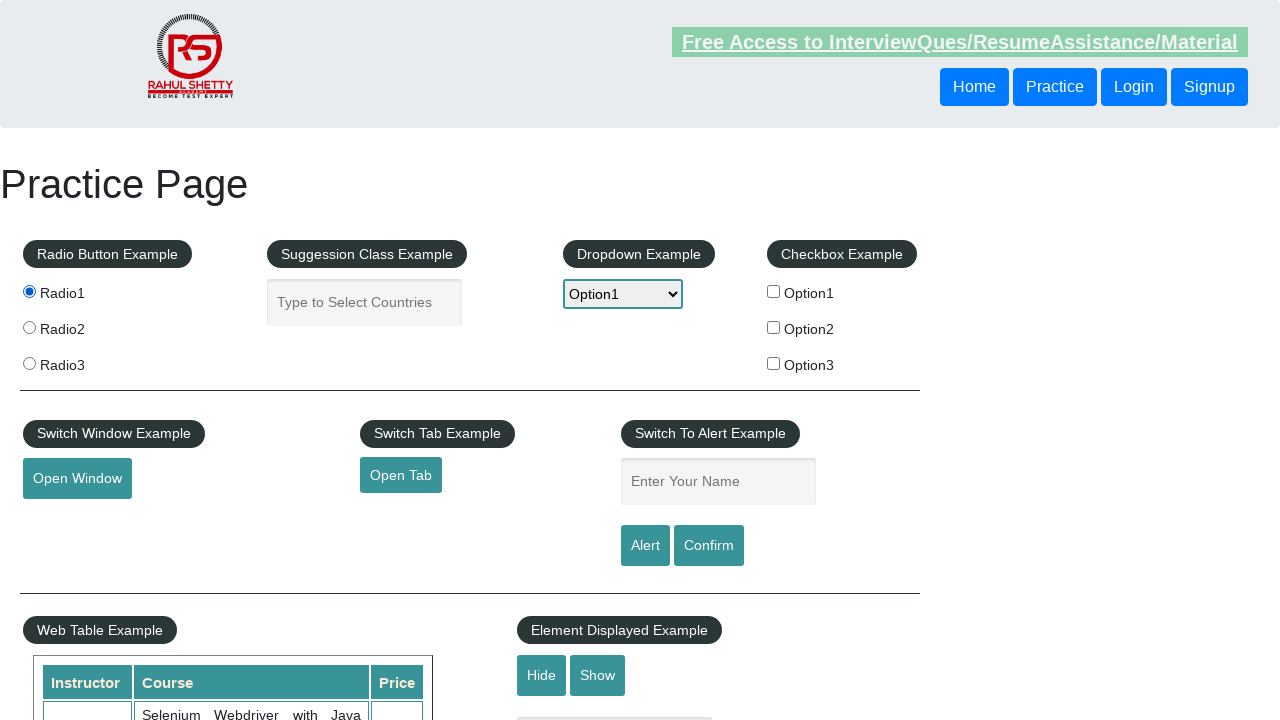

Selected dropdown option by value 'option2' on select#dropdown-class-example
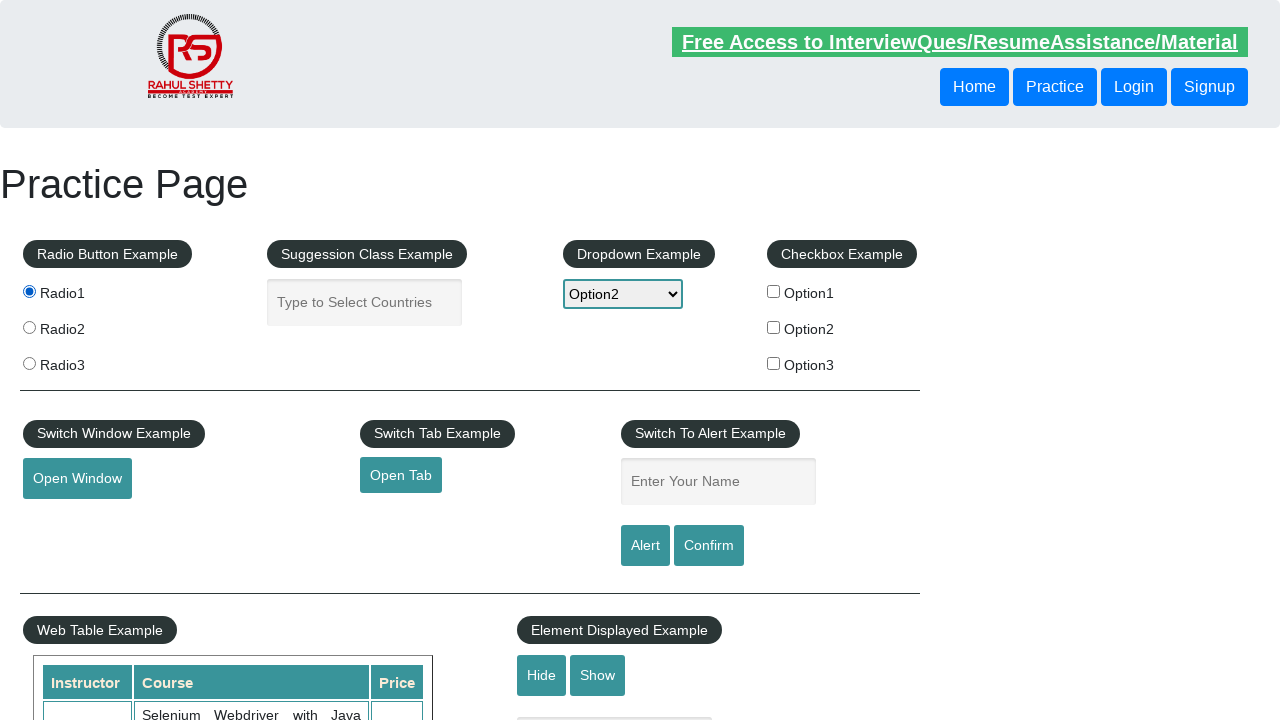

Waited 2000ms after second dropdown selection
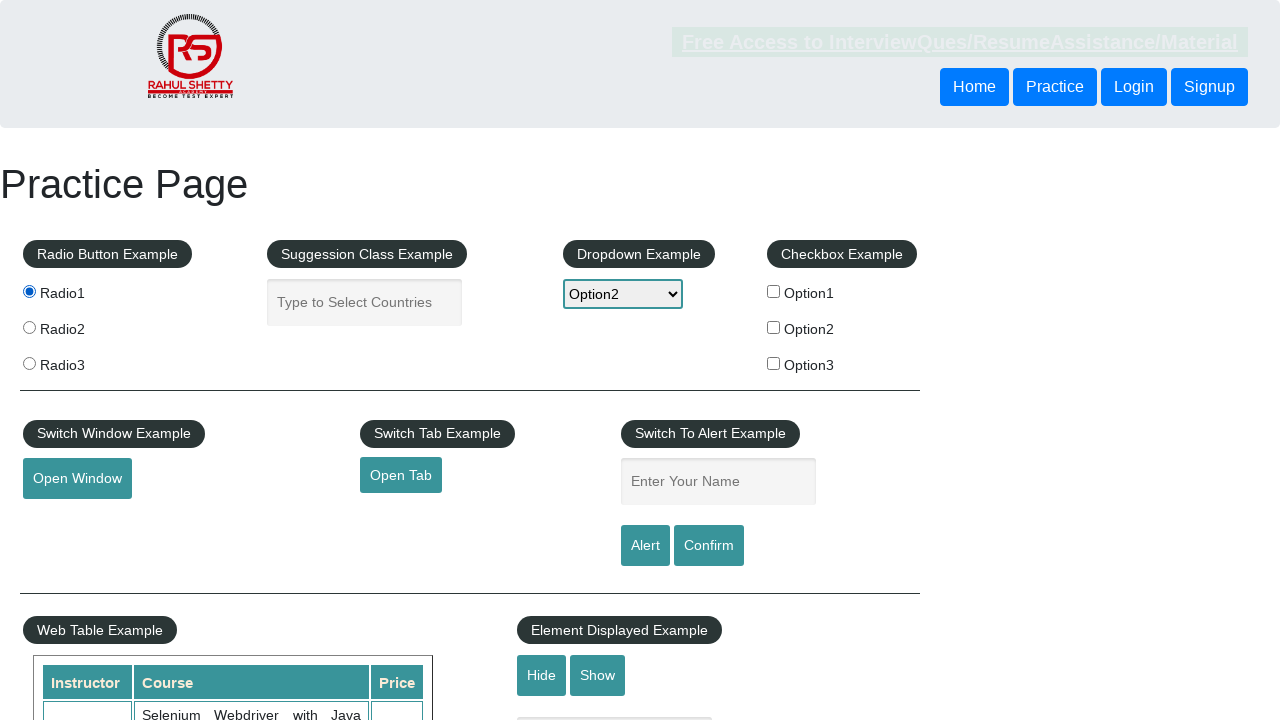

Selected dropdown option by label 'Option3' on select#dropdown-class-example
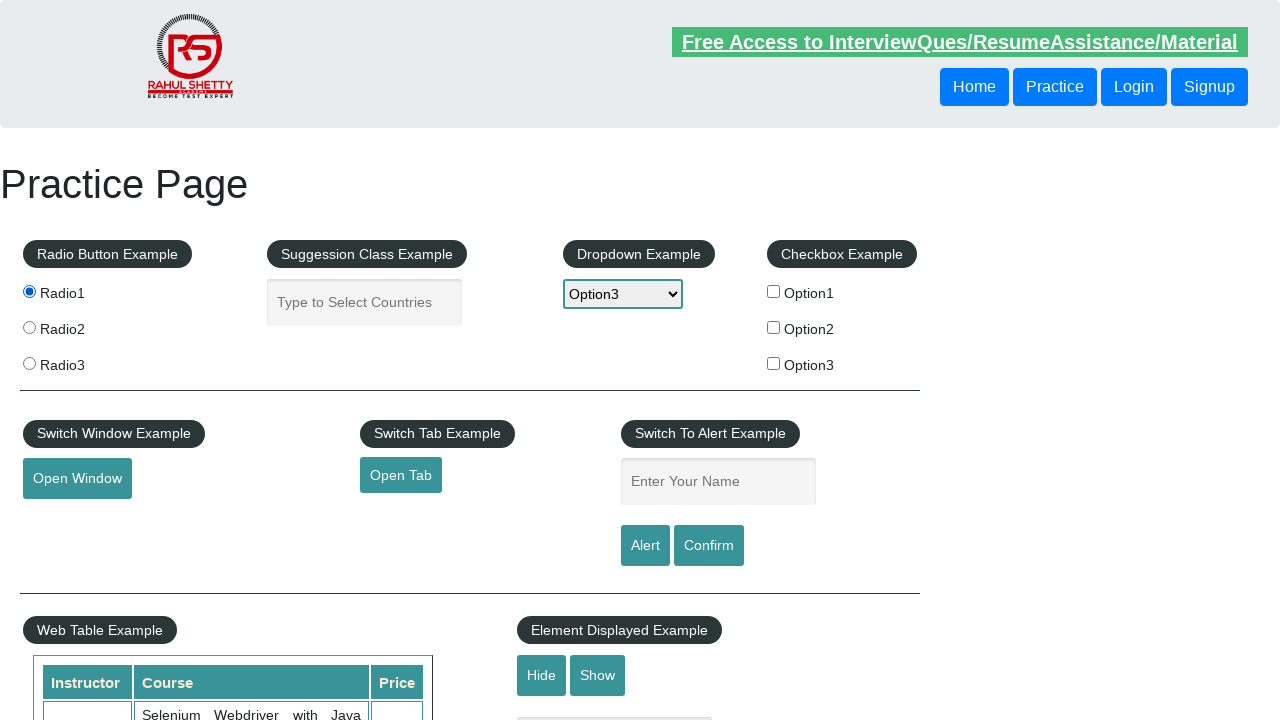

Clicked blinking text link at (960, 42) on .blinkingText
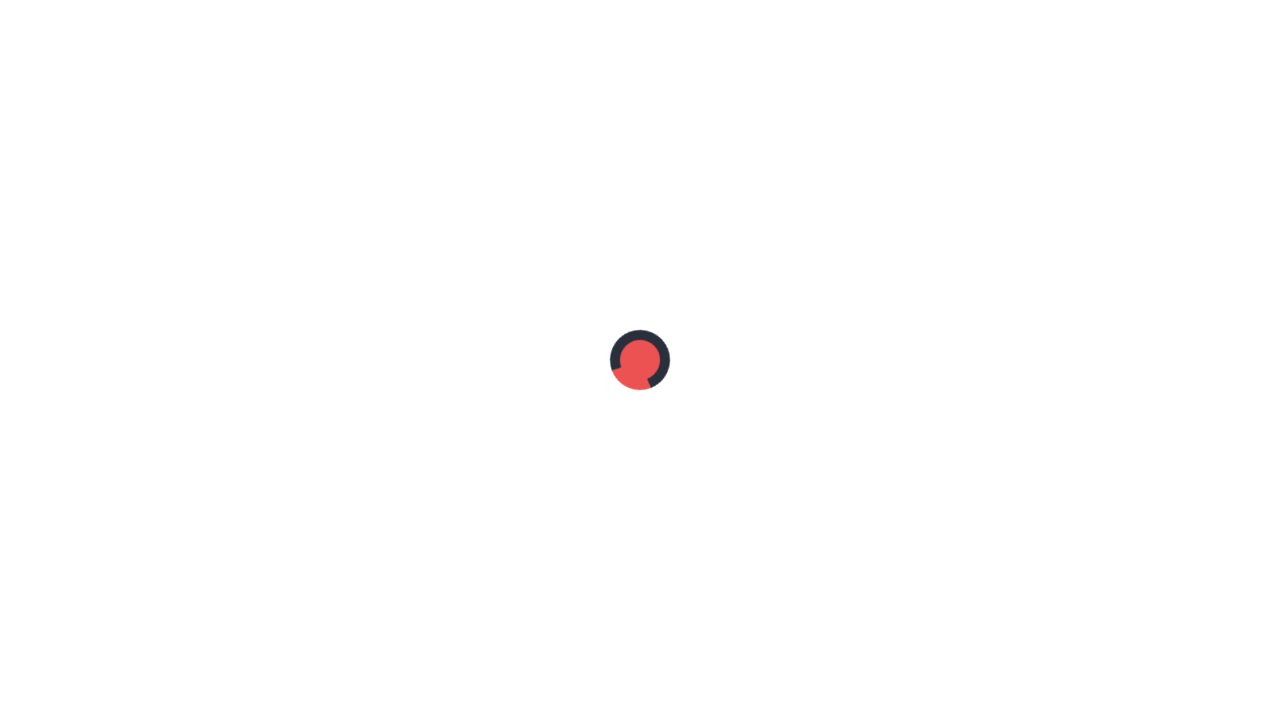

Navigated back to previous page
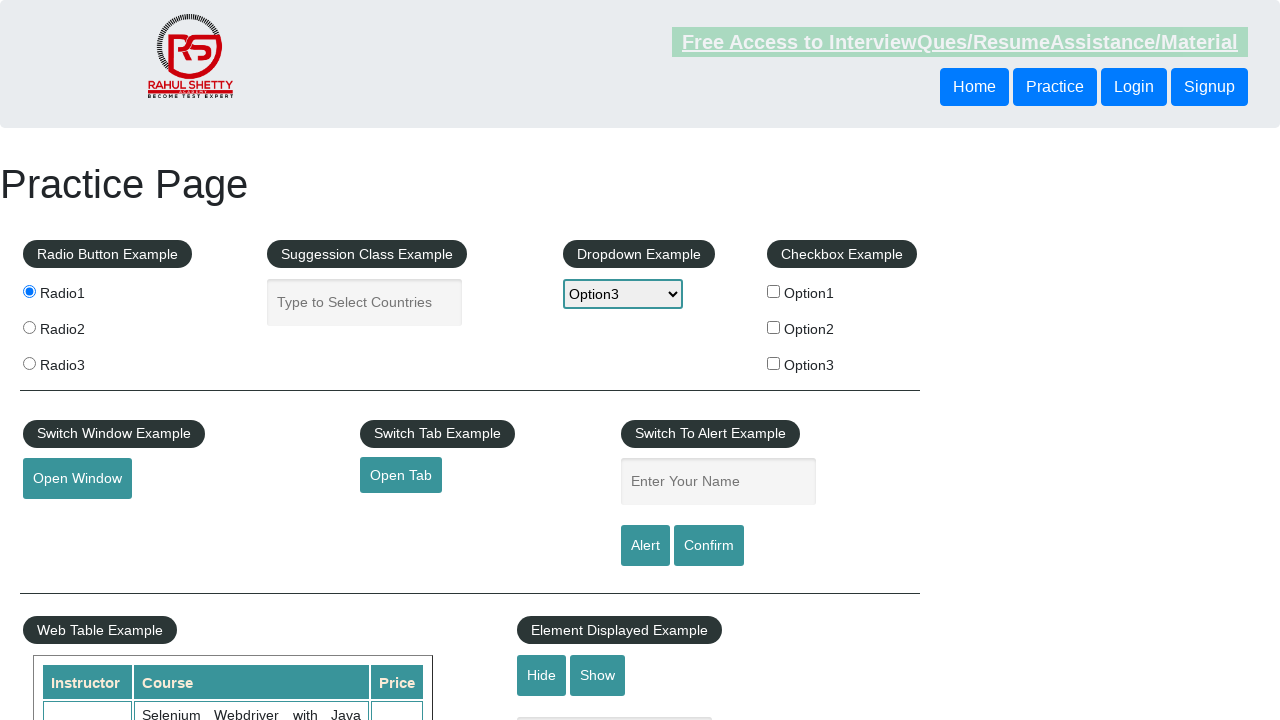

Waited 3000ms after navigation back
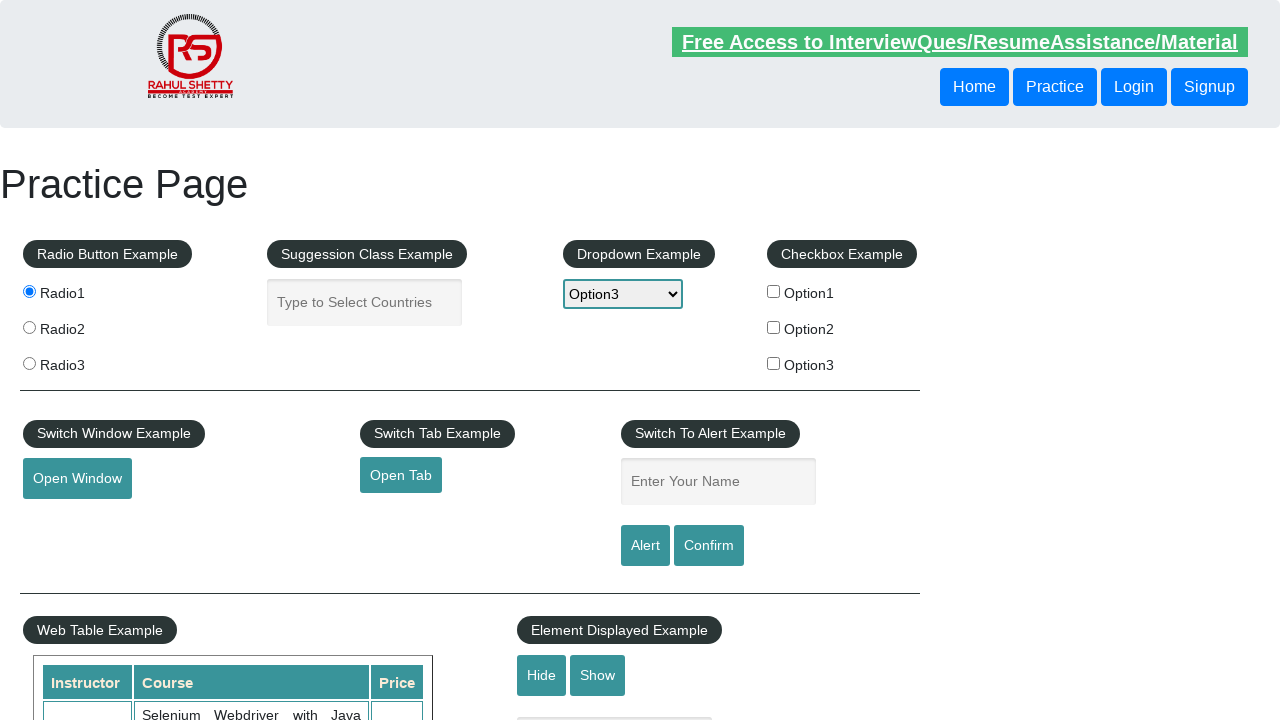

Clicked alert button at (645, 546) on #alertbtn
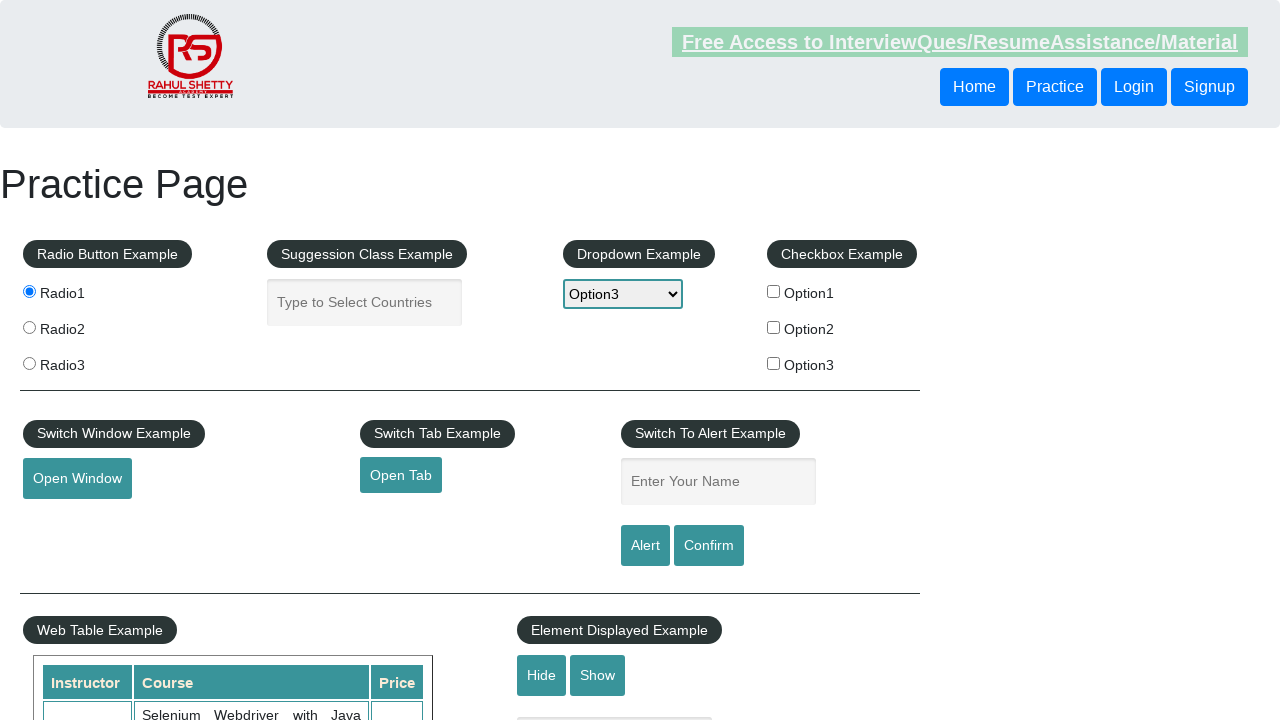

Waited 2000ms for alert to appear
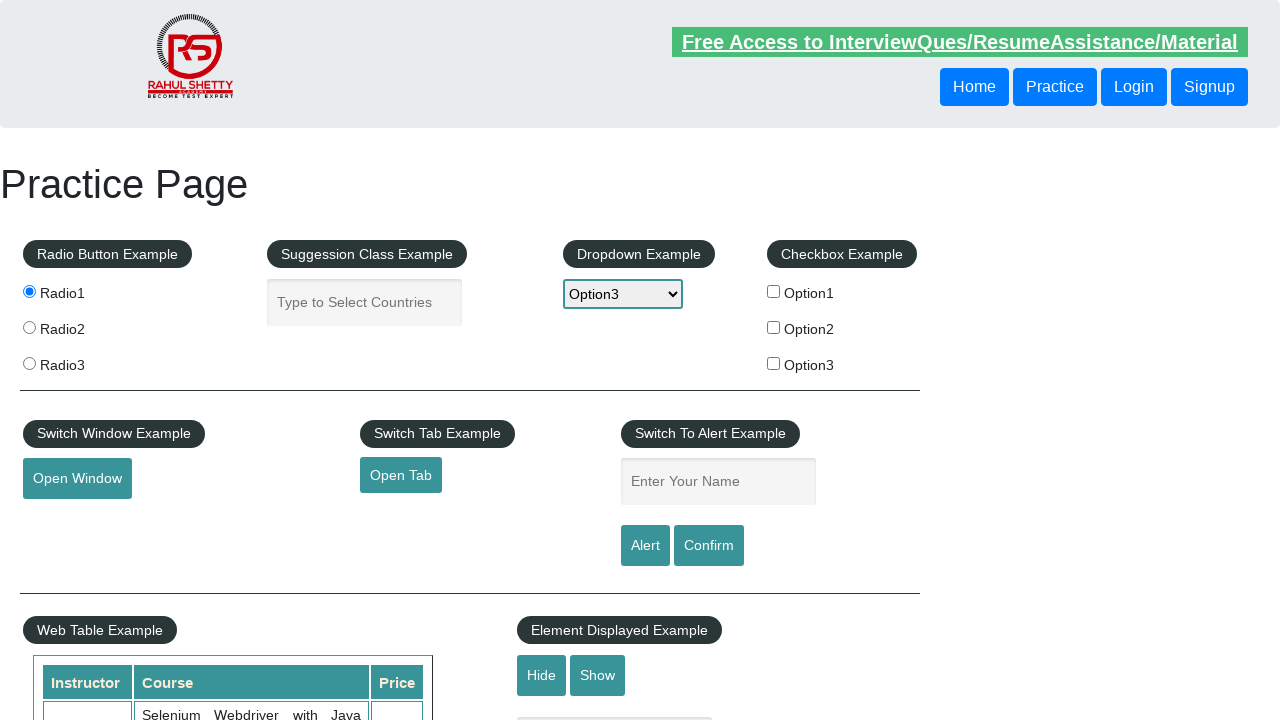

Set up alert handler to accept dialogs
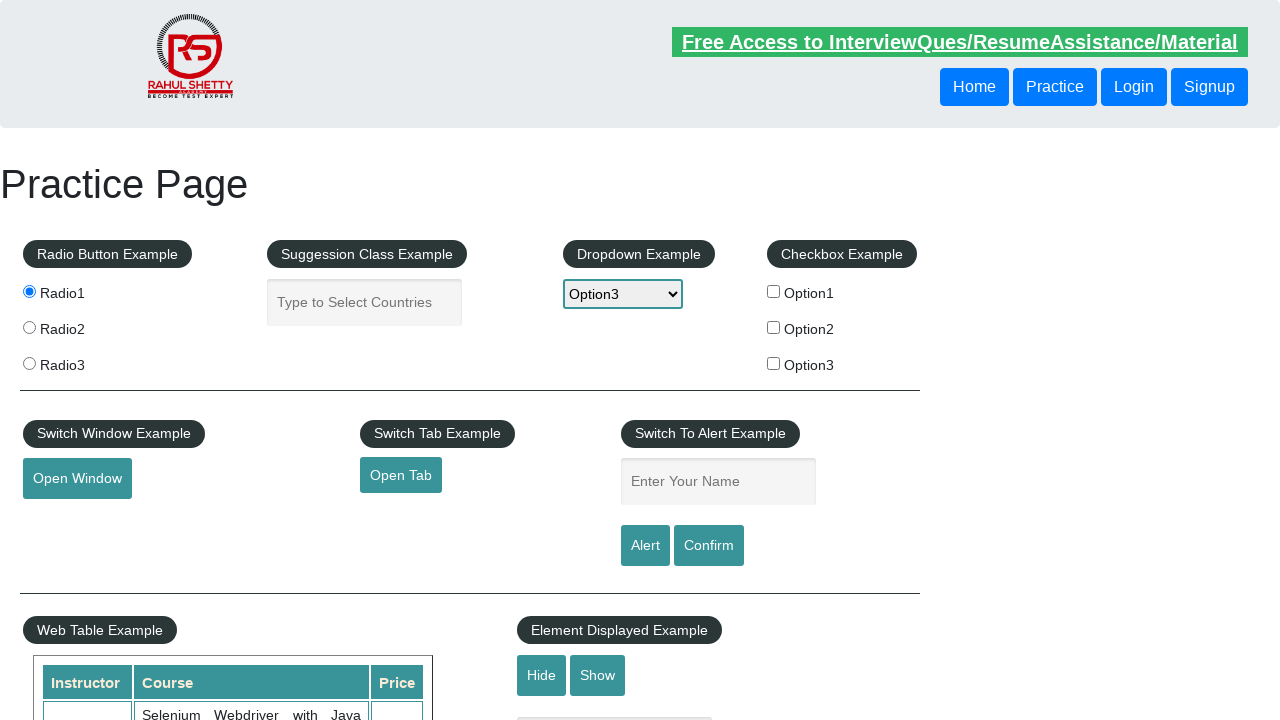

Clicked autocomplete field at (365, 302) on #autocomplete
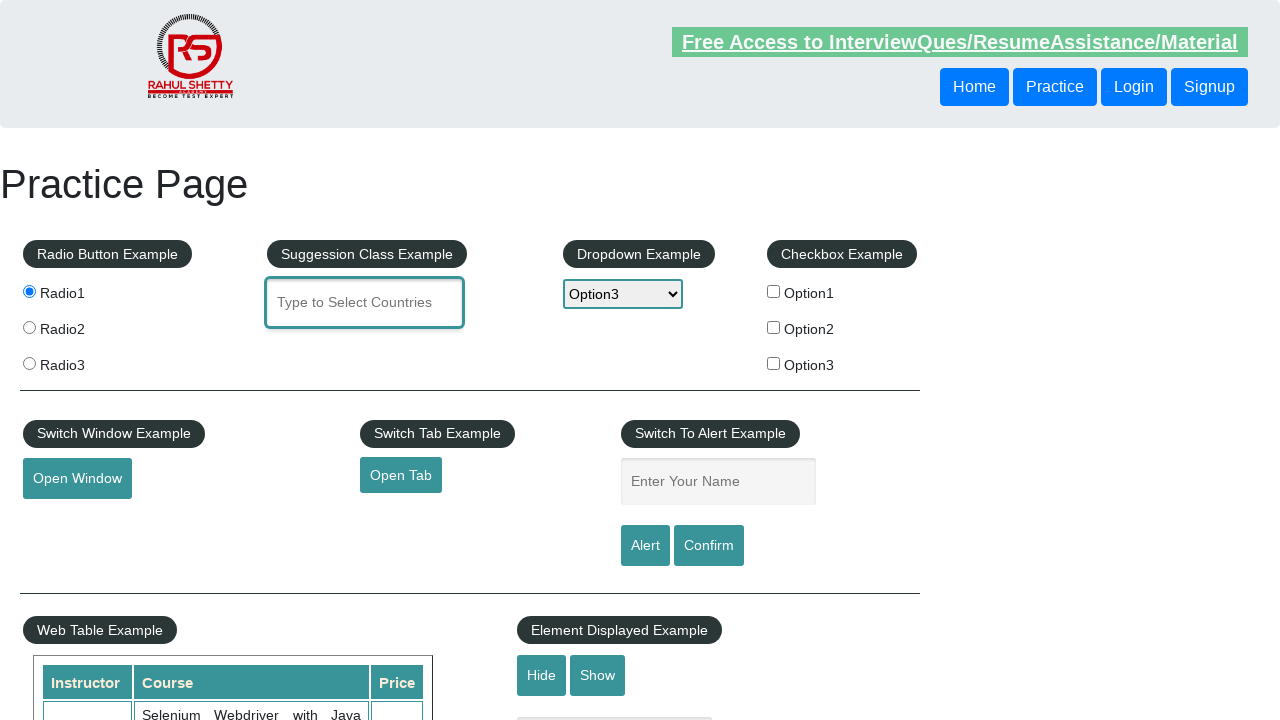

Filled autocomplete field with 'India' on #autocomplete
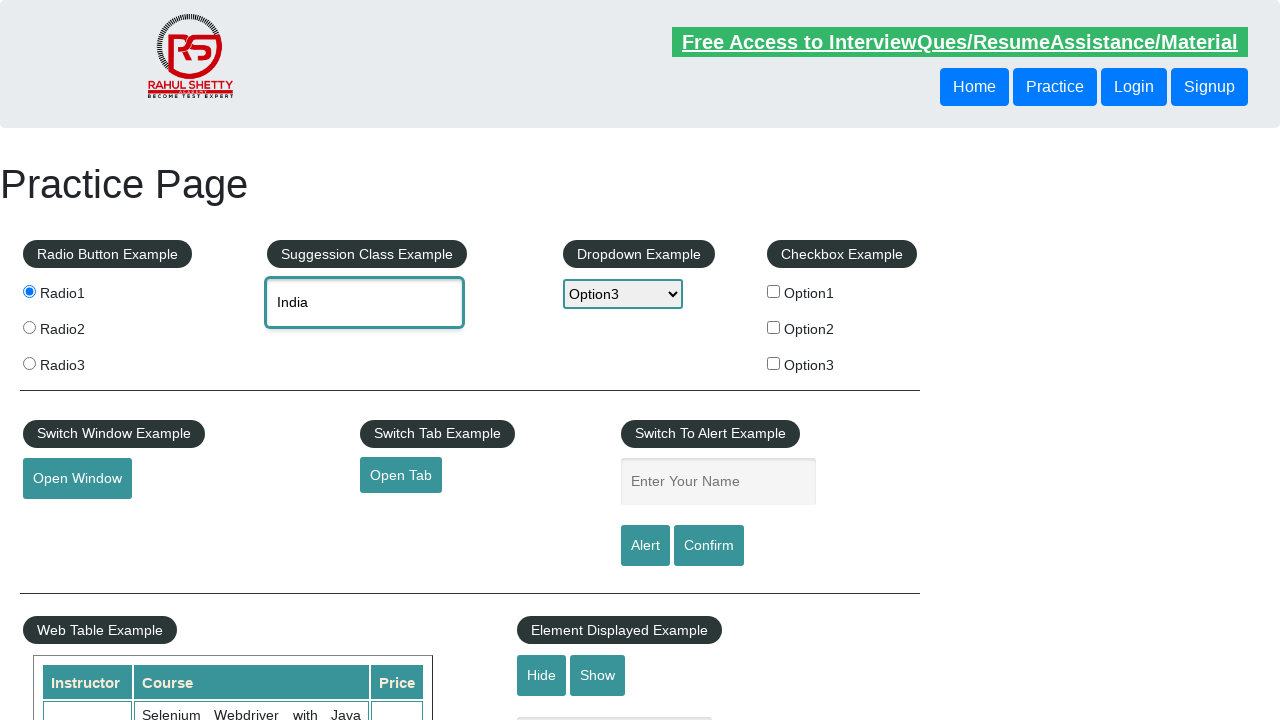

Waited 2000ms for autocomplete suggestions to load
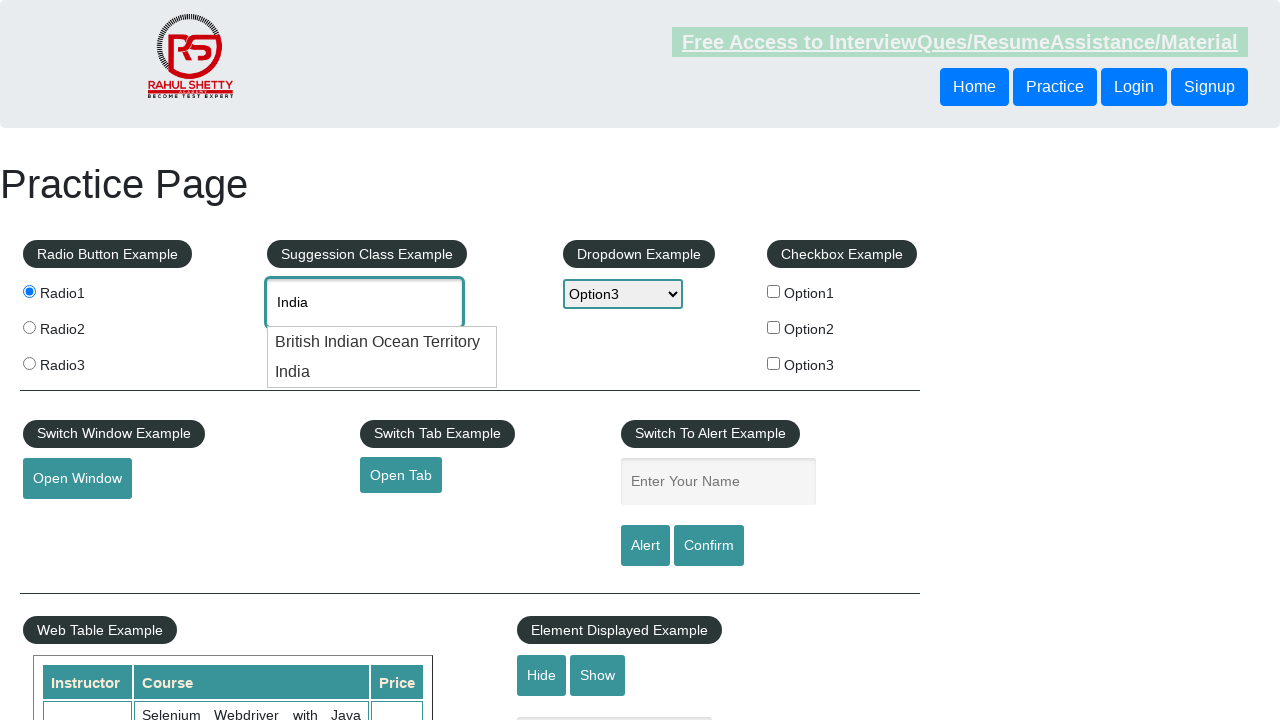

Pressed ArrowDown to navigate autocomplete suggestions on #autocomplete
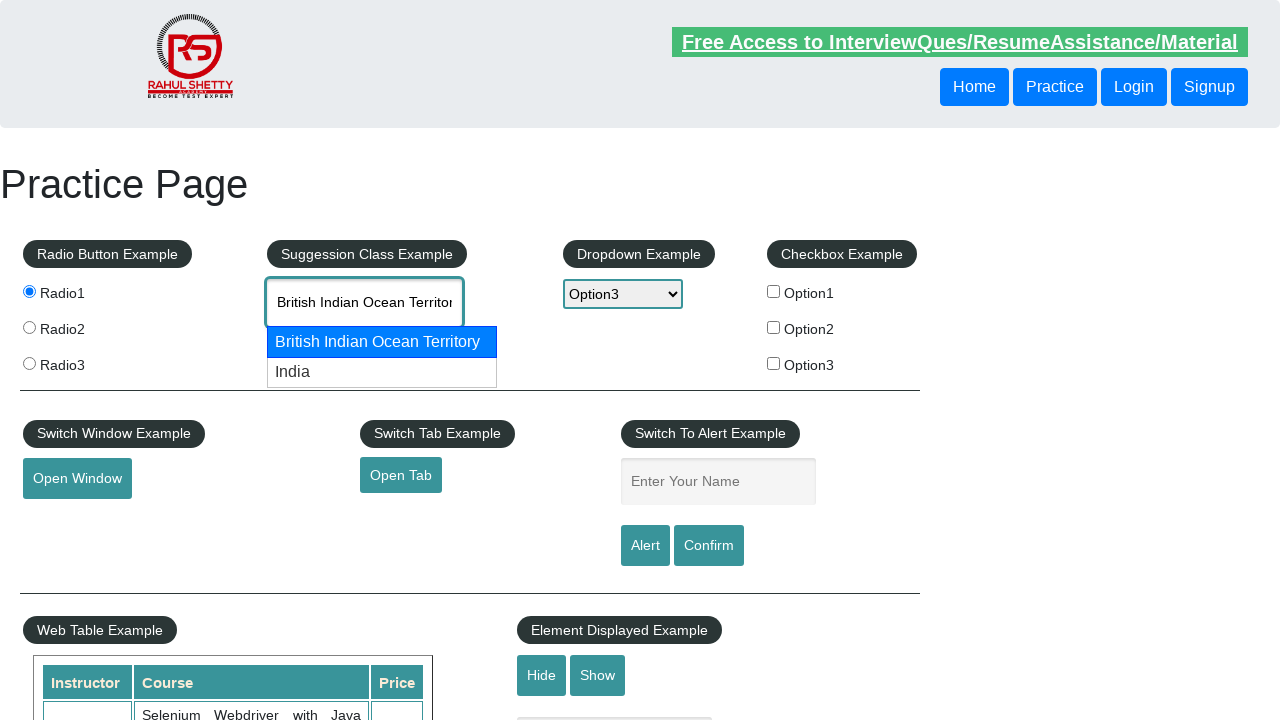

Pressed Enter to select autocomplete suggestion on #autocomplete
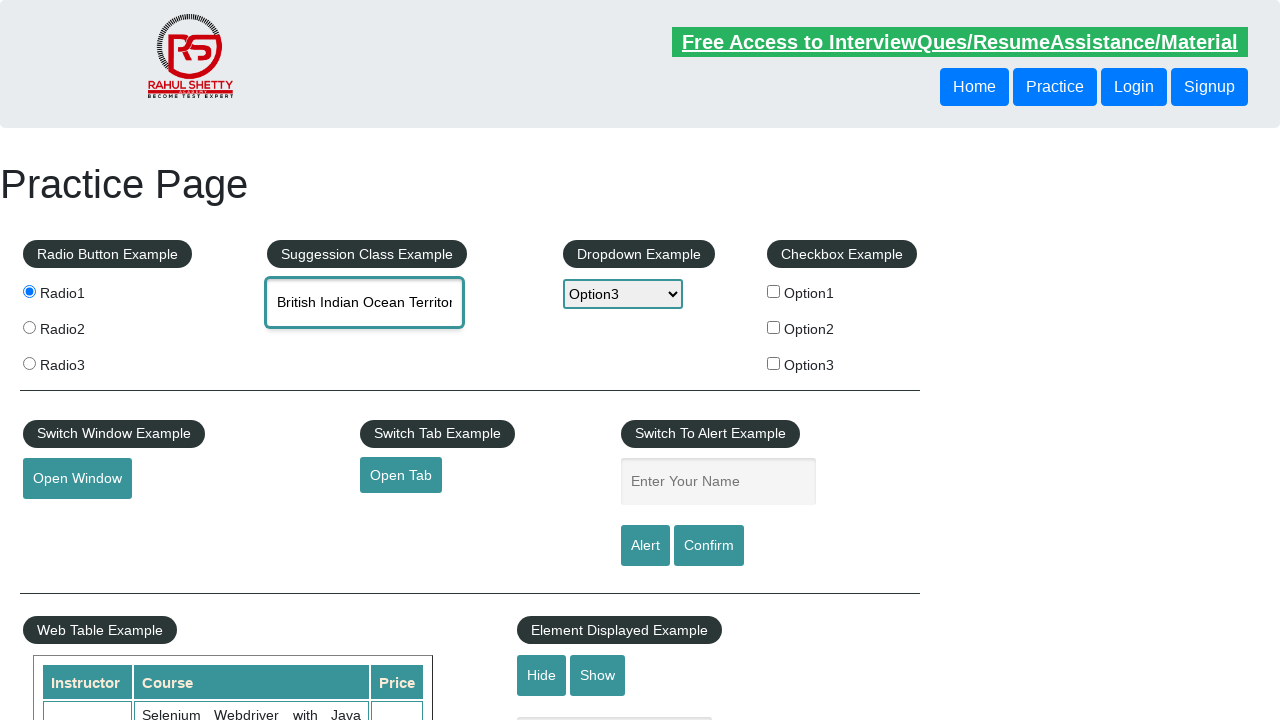

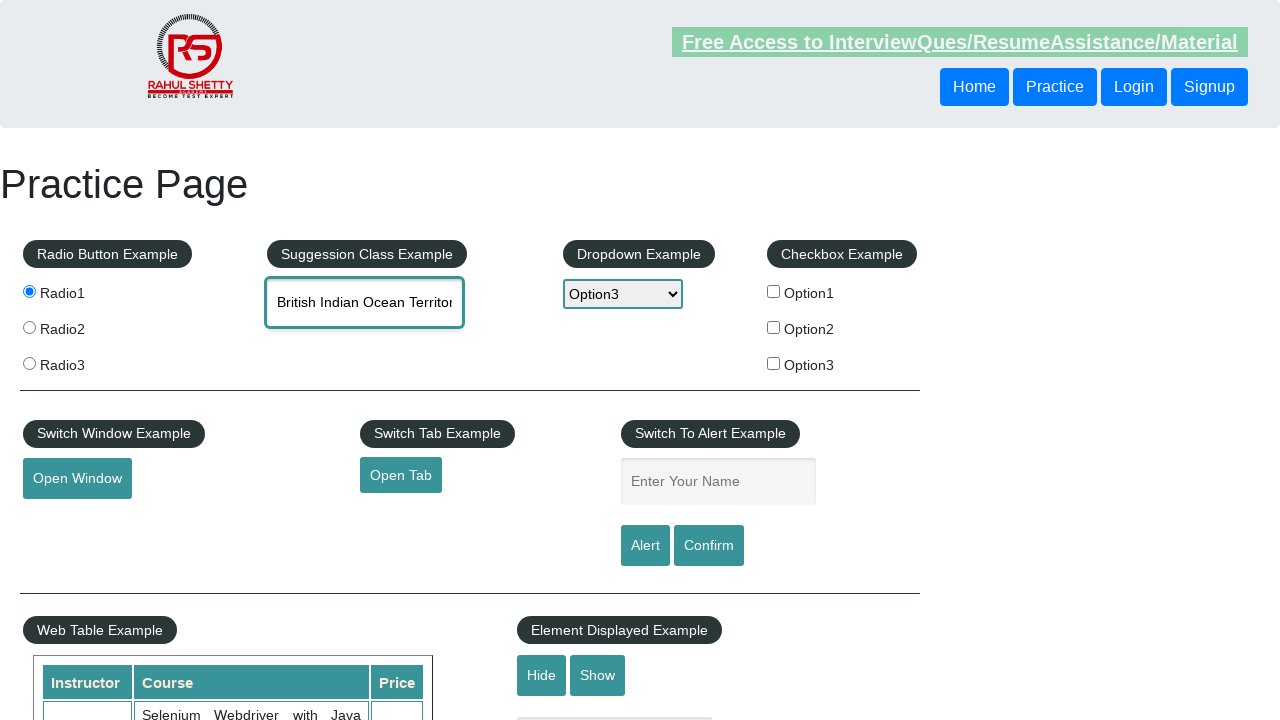